Tests navigation through various top lists (Top Rated, Esoteric, Top Hits, Real) to verify Shakespeare language presence in rankings.

Starting URL: http://www.99-bottles-of-beer.net/

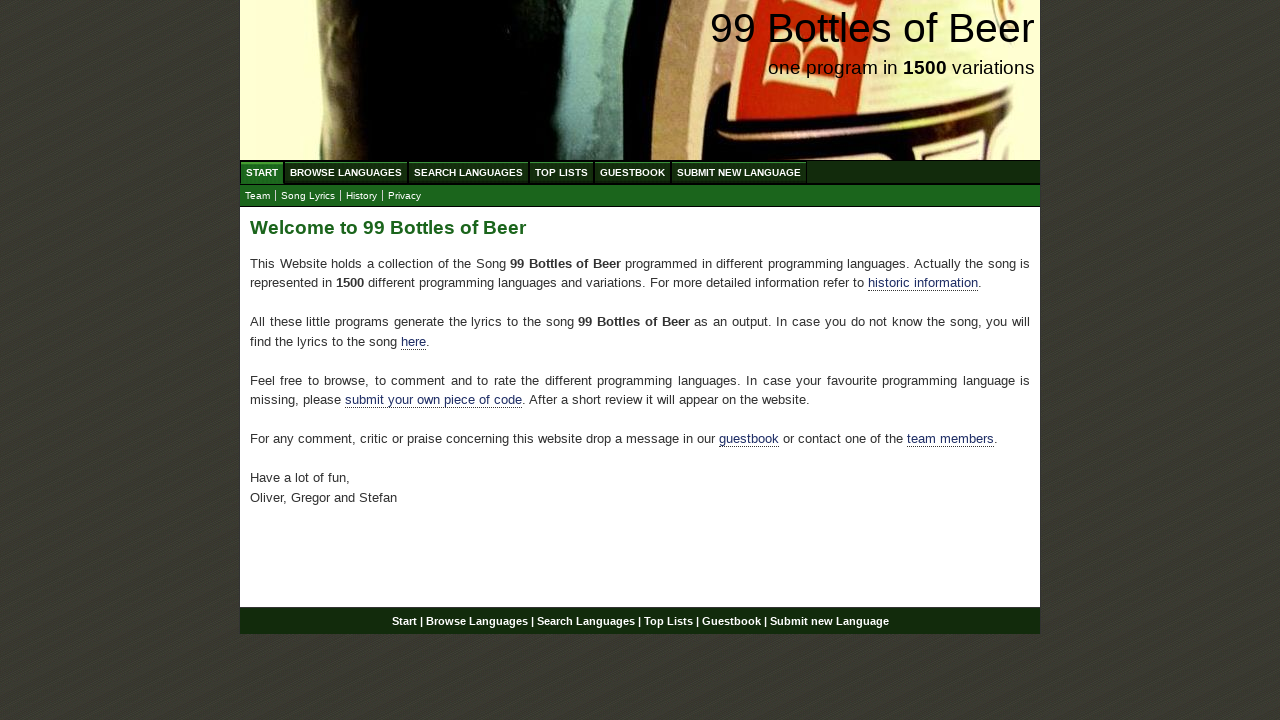

Clicked on Top List menu item at (562, 172) on xpath=//ul[@id='menu']/li/a[@href='/toplist.html']
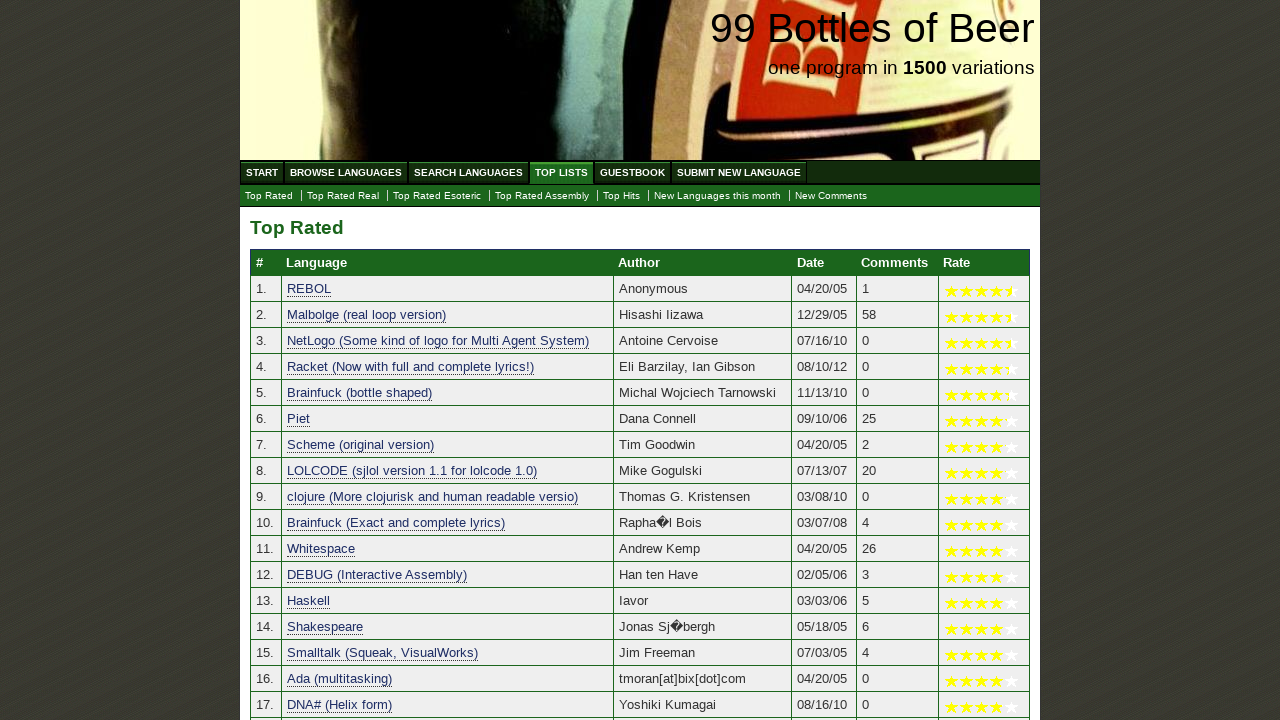

Top list table loaded
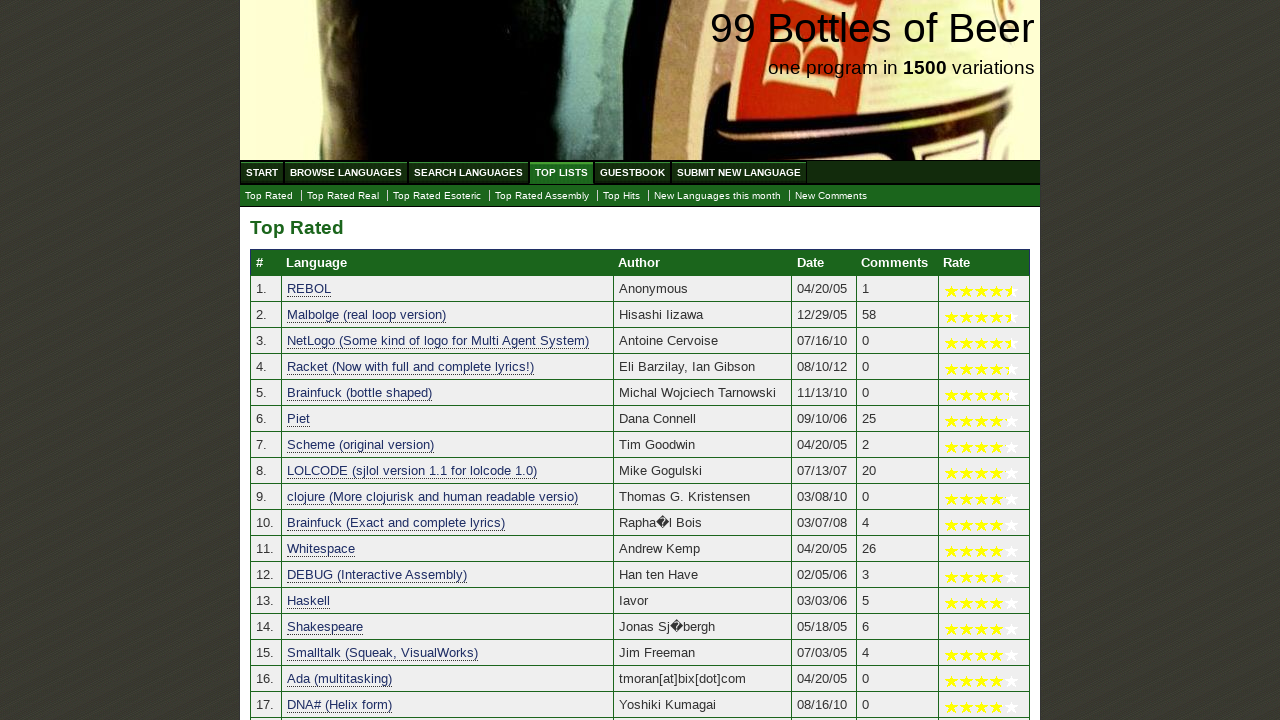

Clicked on Esoteric top list at (437, 196) on xpath=//ul[@id='submenu']/li/a[@href='./toplist_esoteric.html']
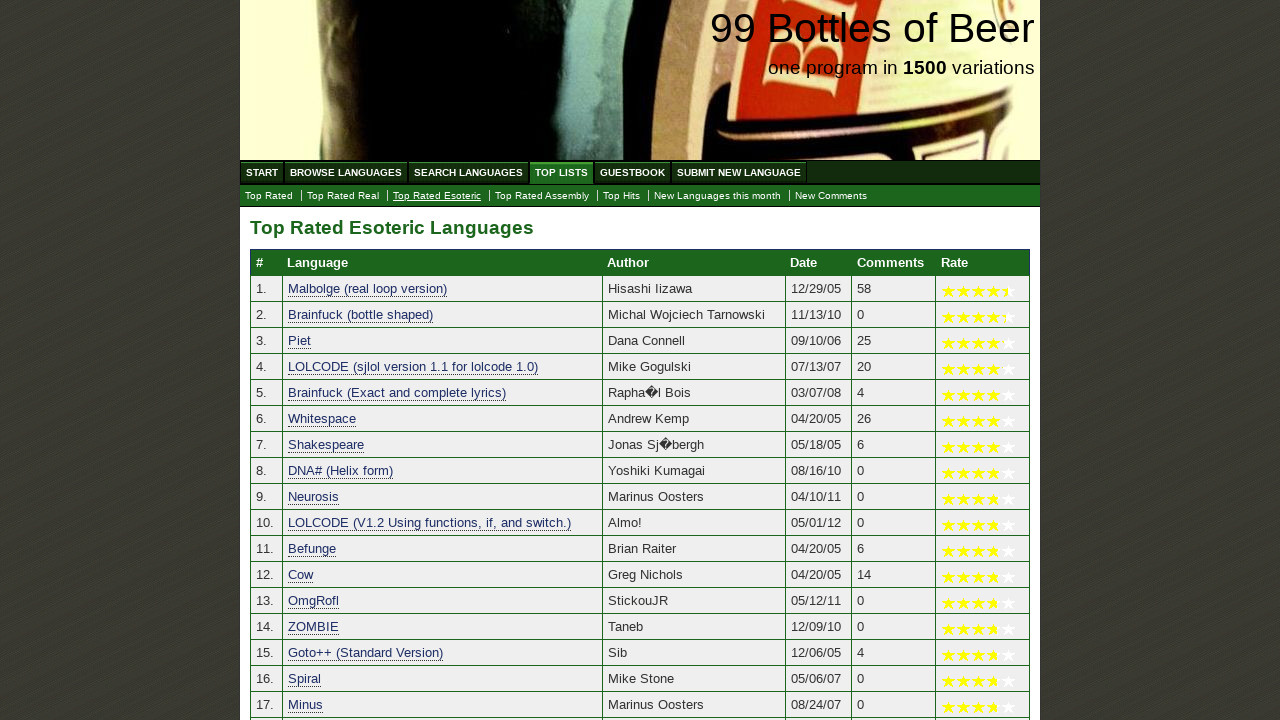

Clicked on Top Hits list at (622, 196) on xpath=//ul[@id='submenu']/li/a[@href='./tophits.html']
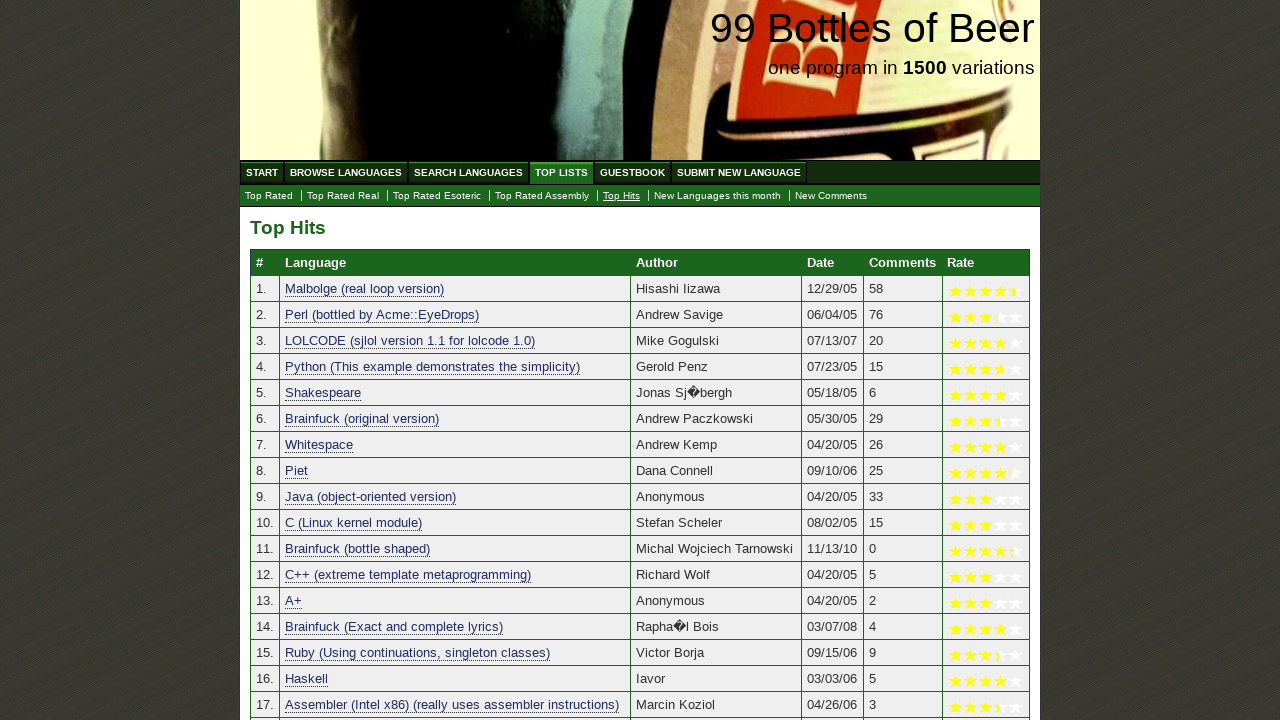

Clicked on Real top list at (343, 196) on xpath=//ul[@id='submenu']/li/a[@href='./toplist_real.html']
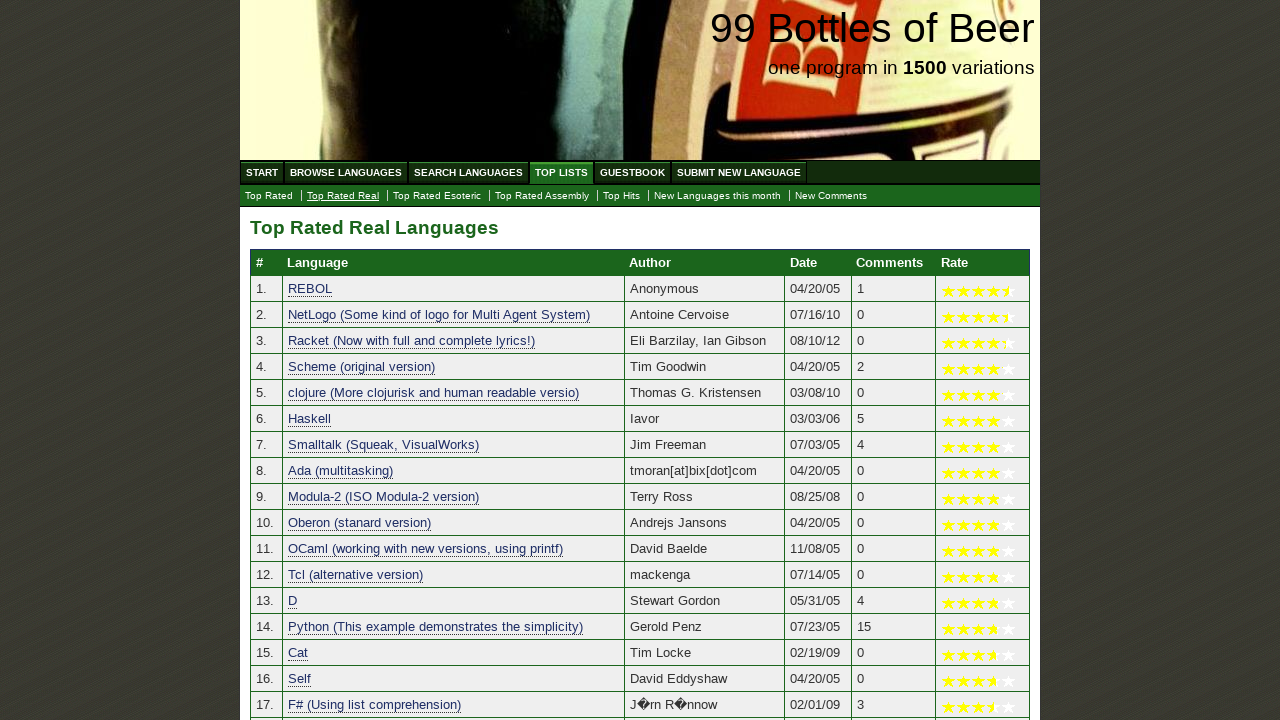

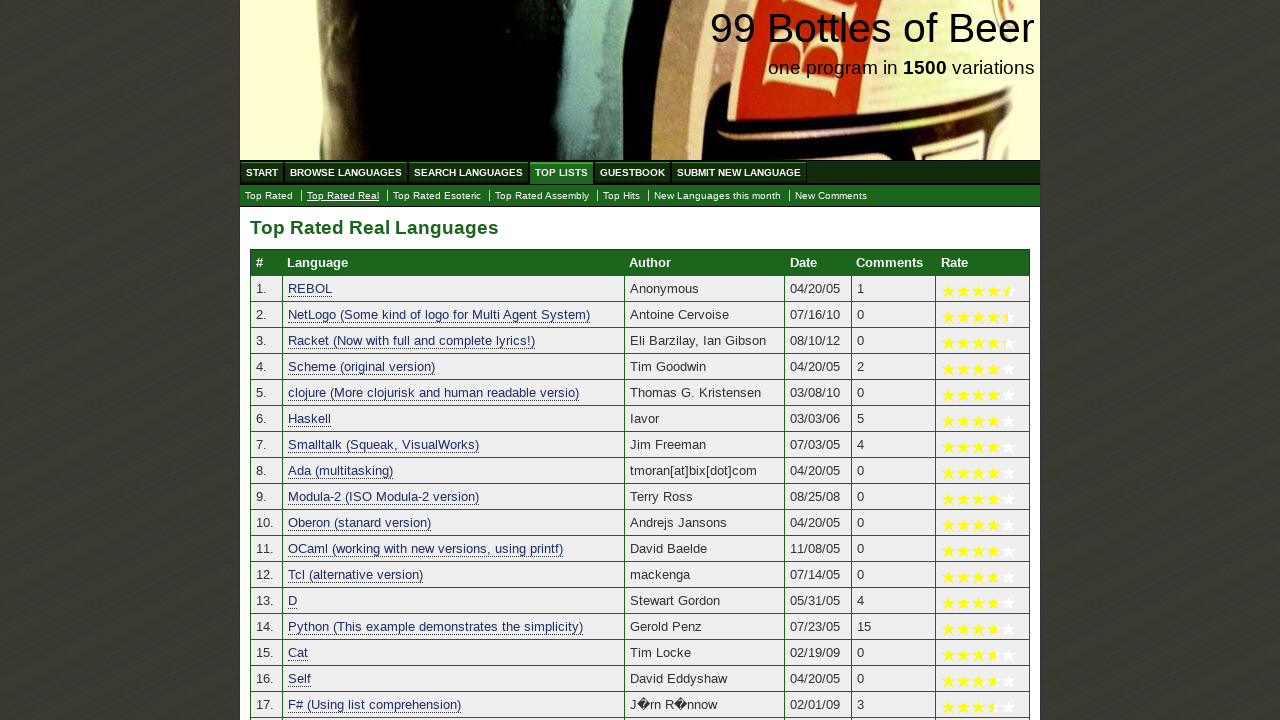